Tests double-click functionality on W3Schools by entering text in an input field and double-clicking a button to copy the text

Starting URL: https://www.w3schools.com/tags/tryit.asp?filename=tryhtml5_ev_ondblclick3

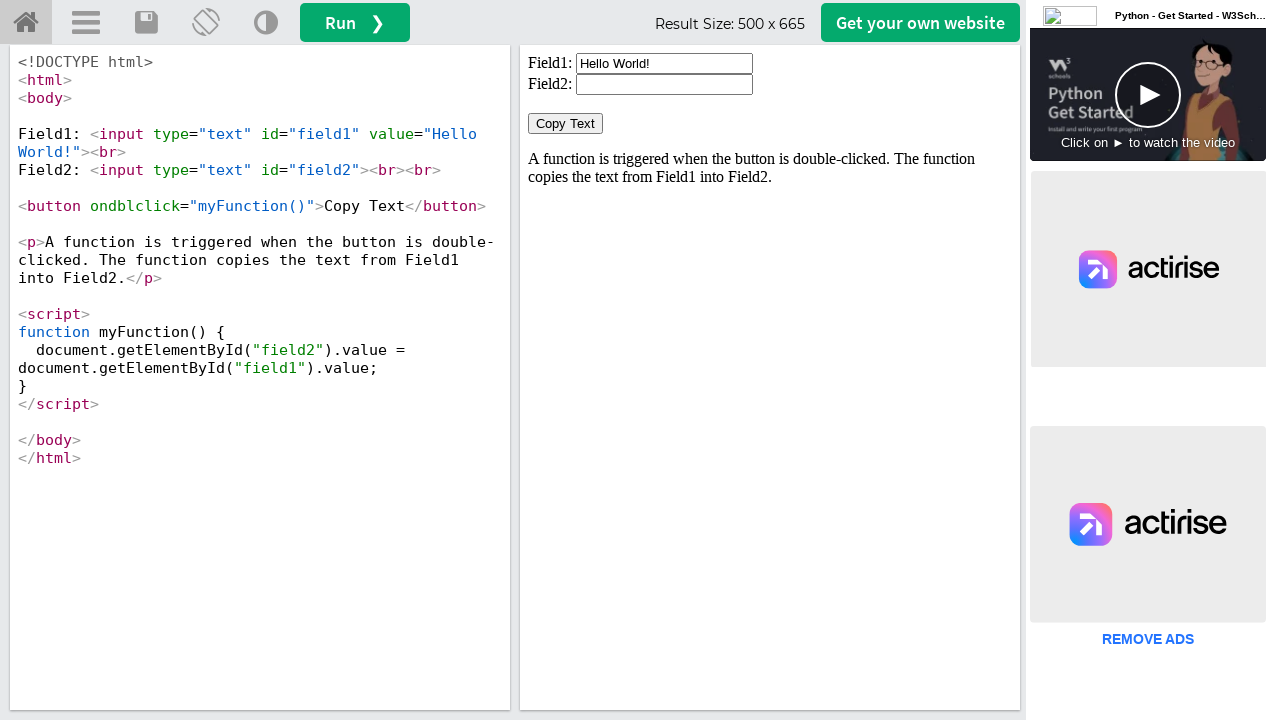

Located iframe containing the test content
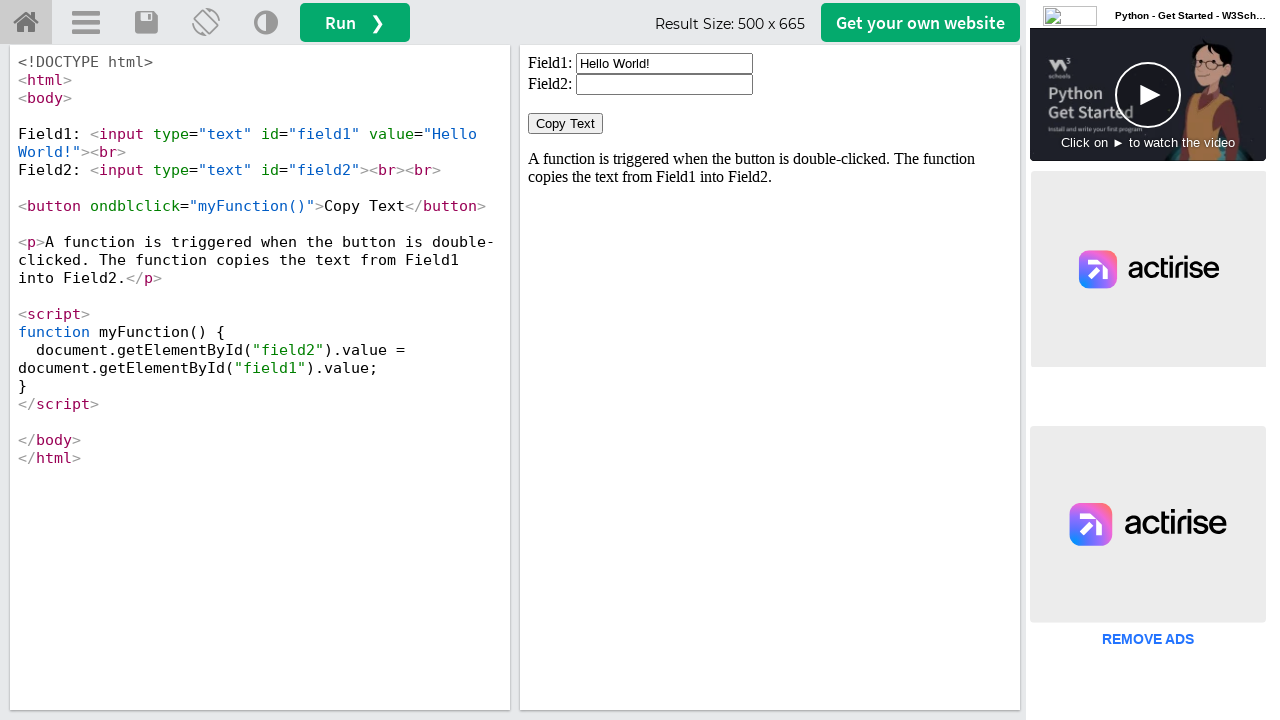

Filled input field with 'welcome' on #iframeResult >> internal:control=enter-frame >> xpath=//input[@id='field1']
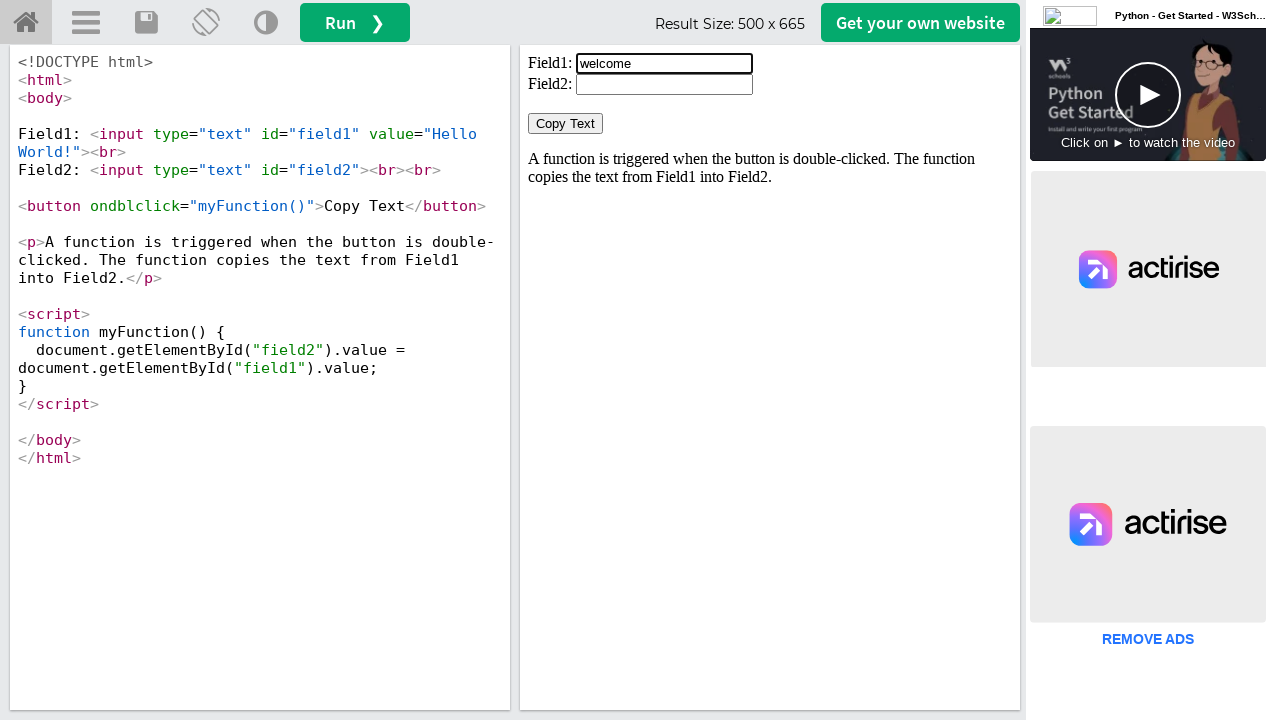

Double-clicked the Copy Text button to copy input field content at (566, 124) on #iframeResult >> internal:control=enter-frame >> xpath=//button[normalize-space(
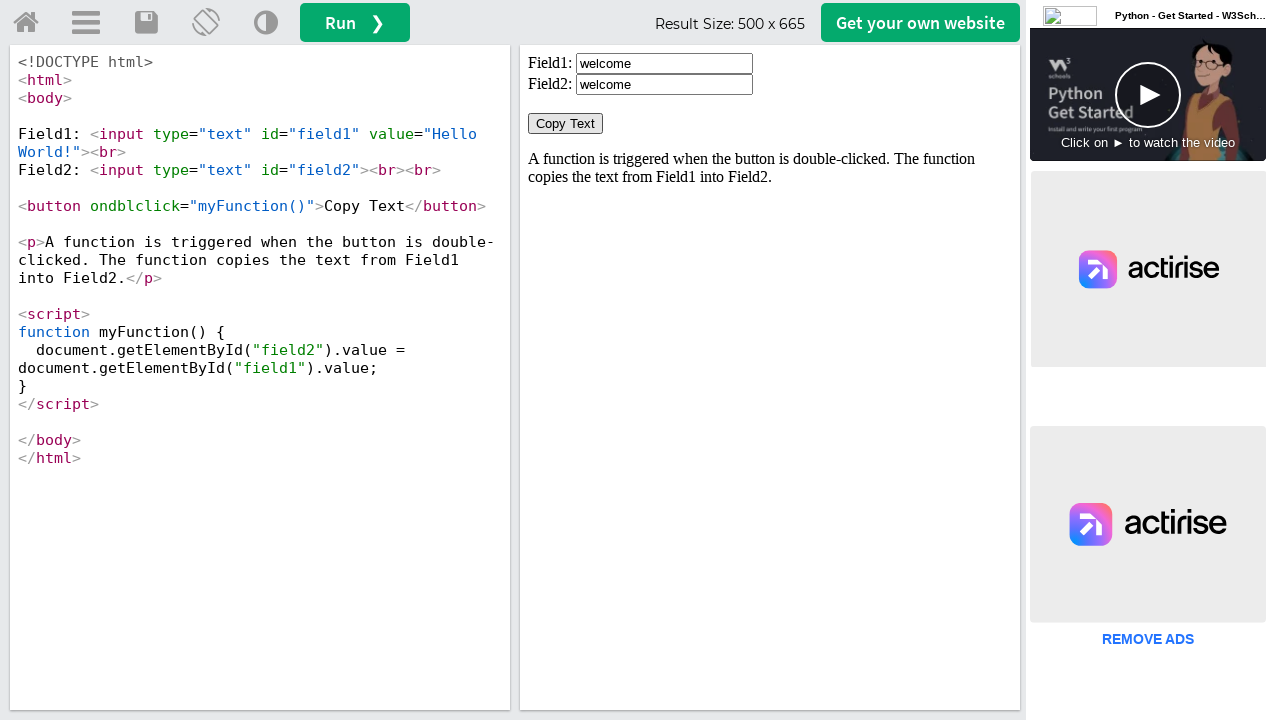

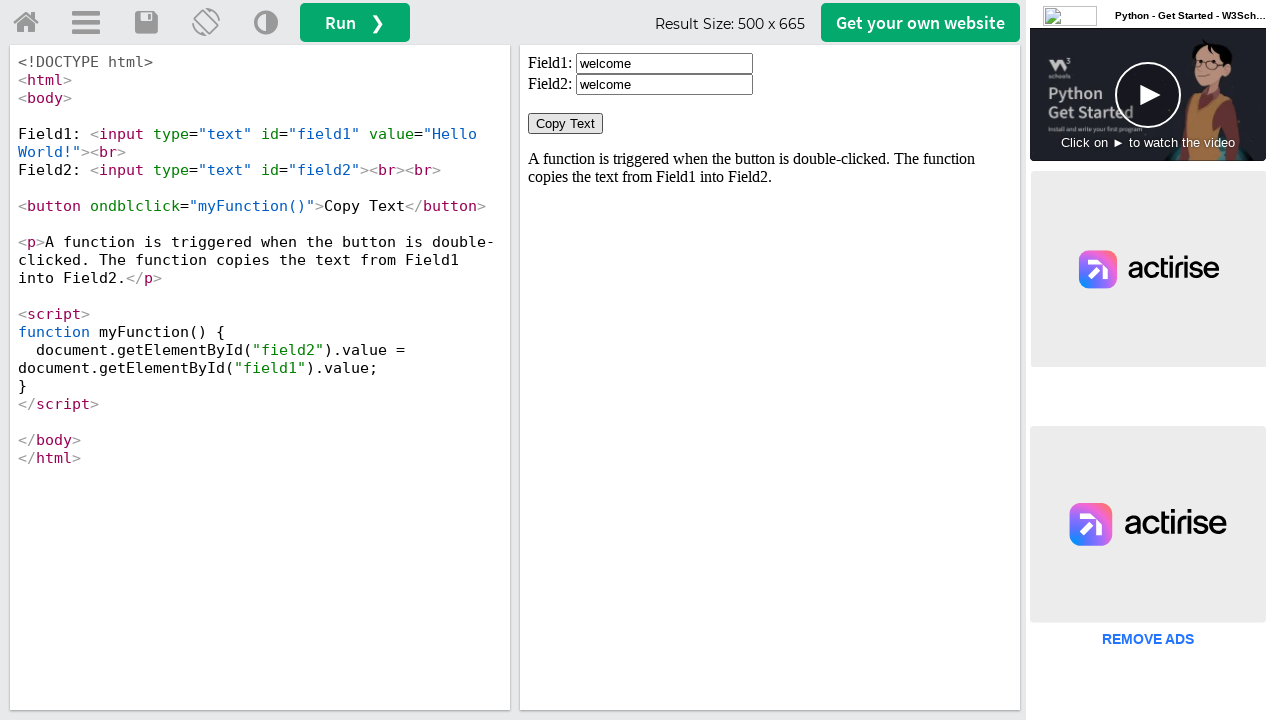